Tests window handling functionality by clicking a button that opens a new window and switching between parent and child windows

Starting URL: https://leafground.com/window.xhtml

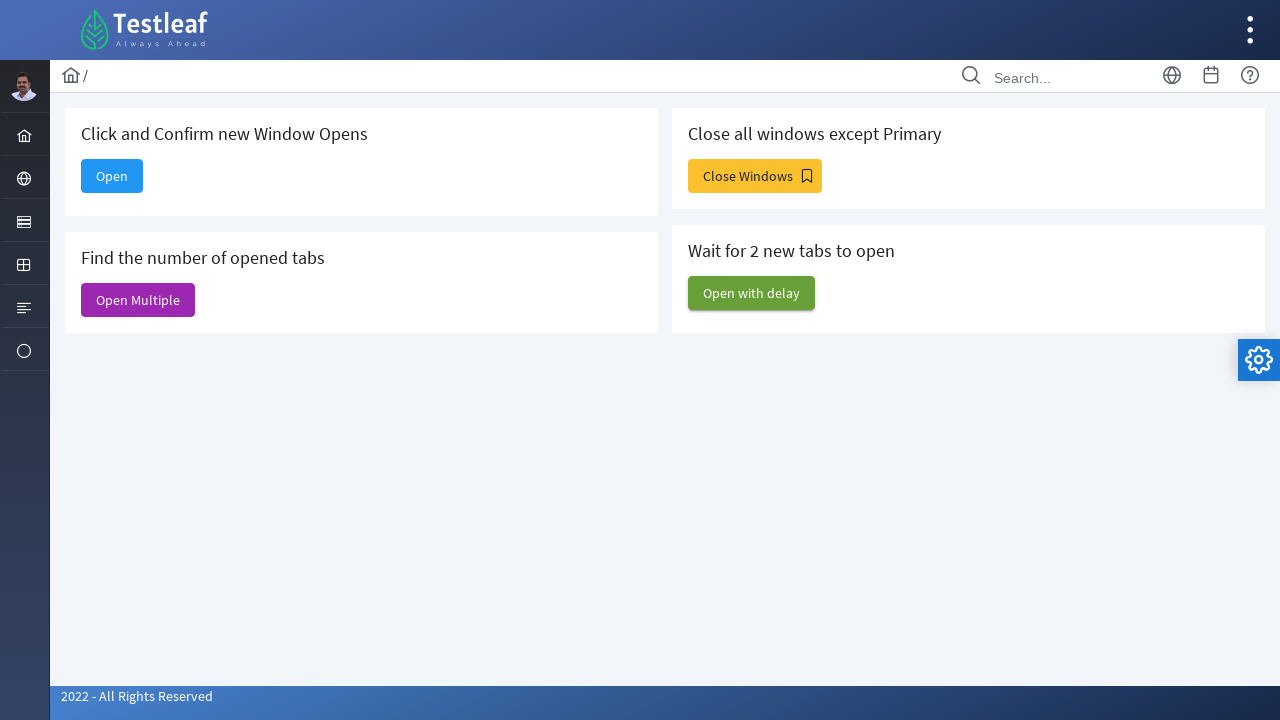

Clicked 'Open' button to open new window at (112, 176) on xpath=//span[text()='Open']
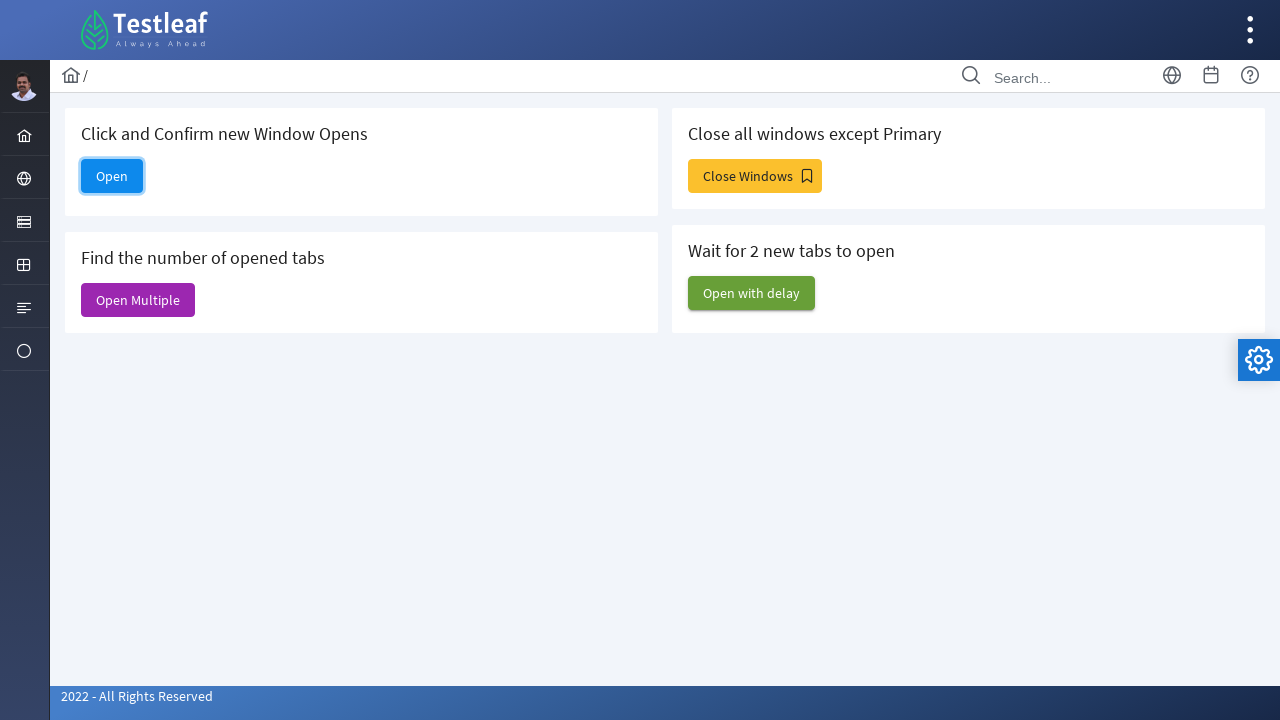

Waited 1 second for new window to open
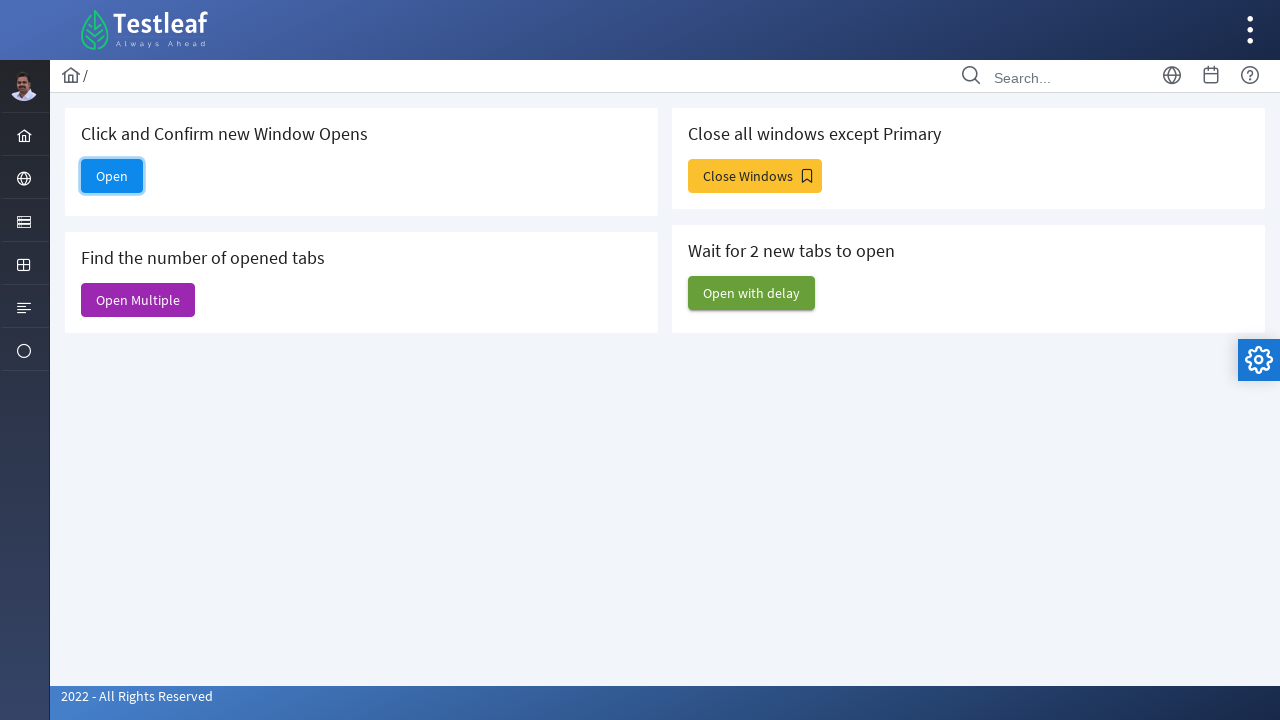

Retrieved all pages/windows - found 5 page(s)
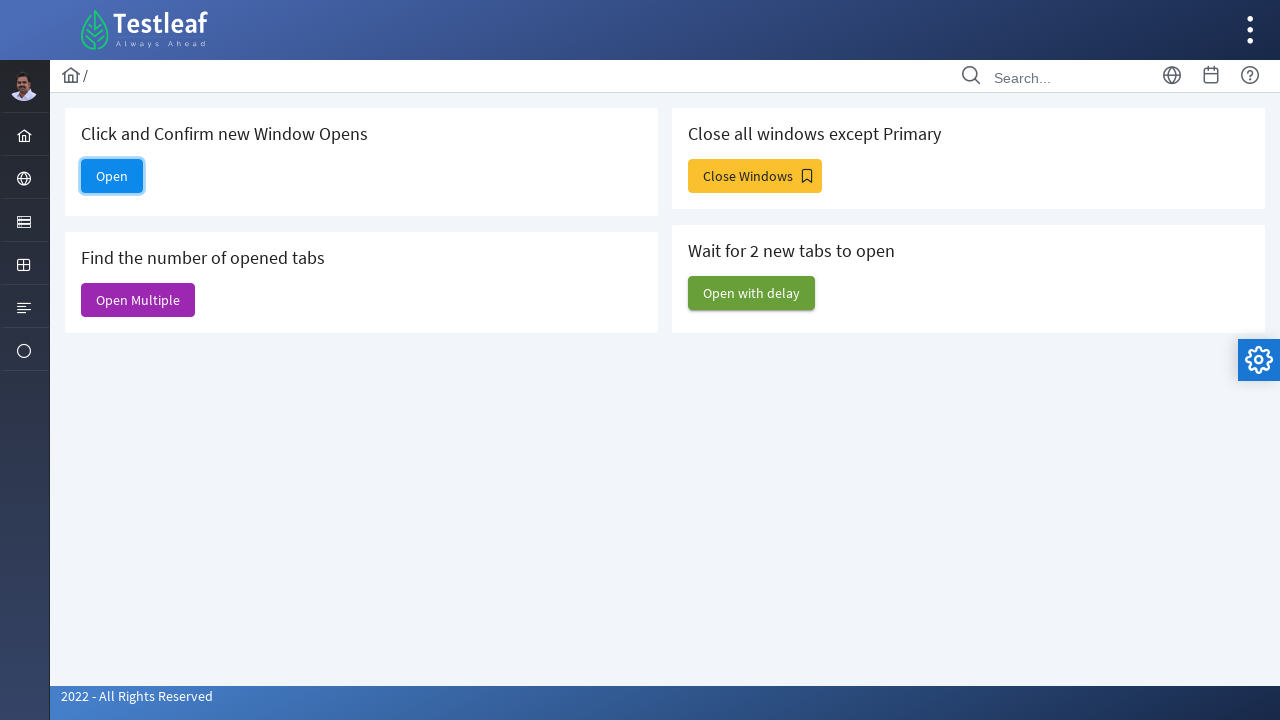

Switched to new window (child window)
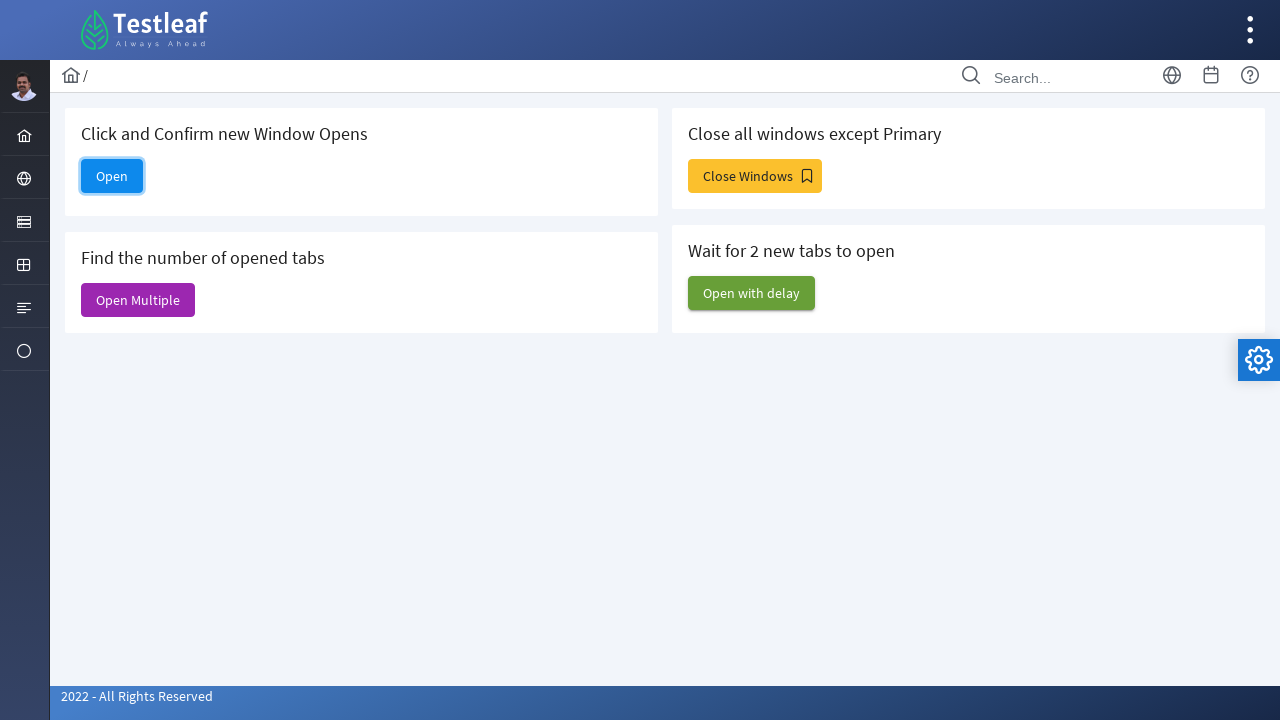

New window loaded successfully
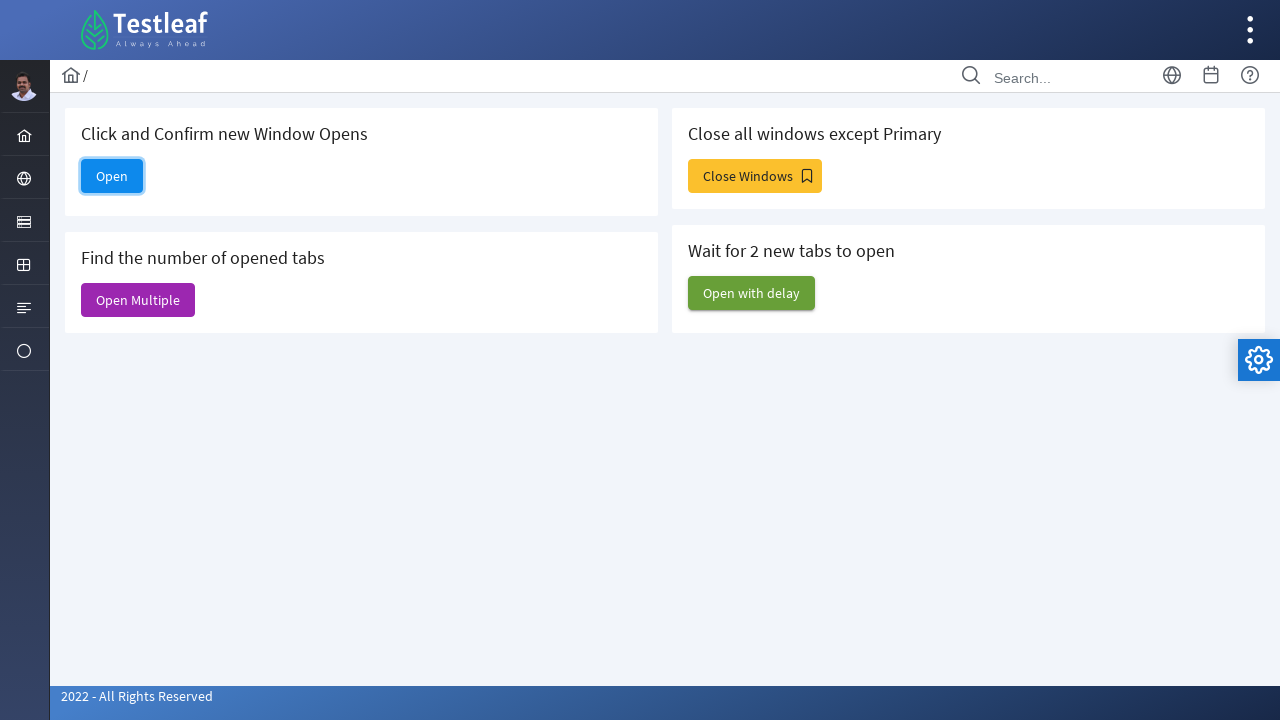

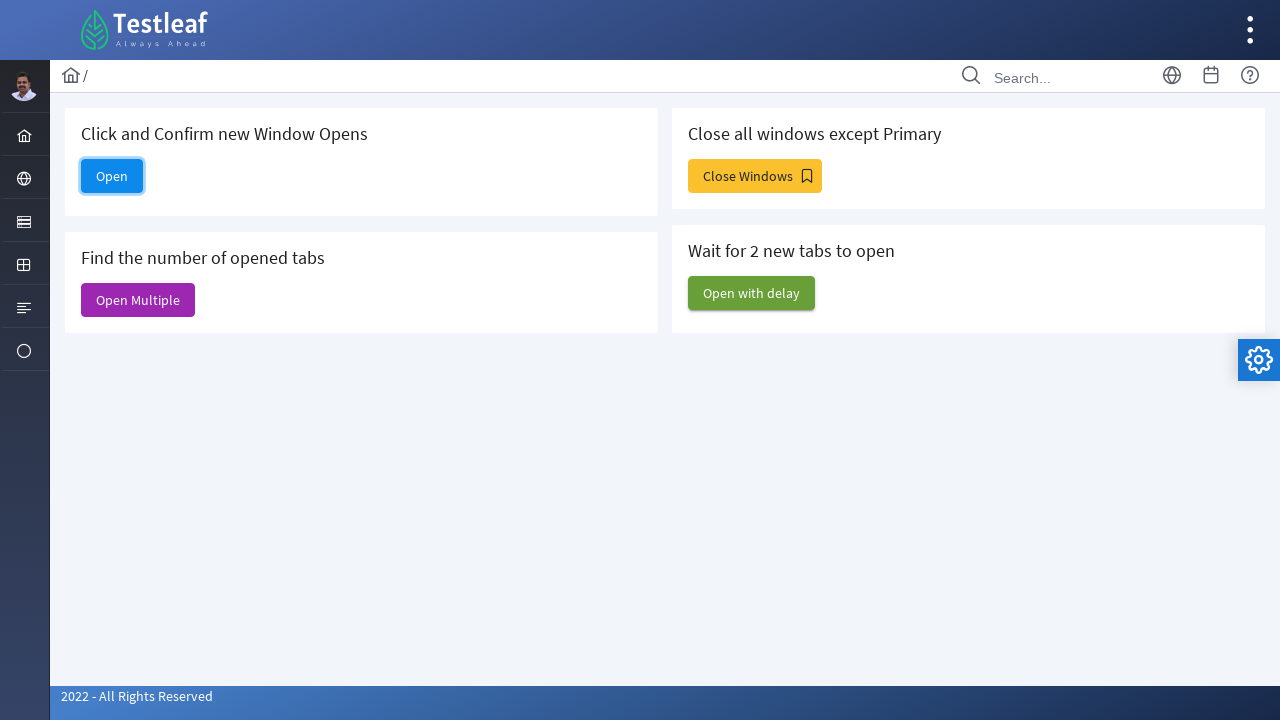